Navigates to the Walla news website (Israeli news portal) and verifies the page loads by checking the title

Starting URL: https://www.walla.co.il

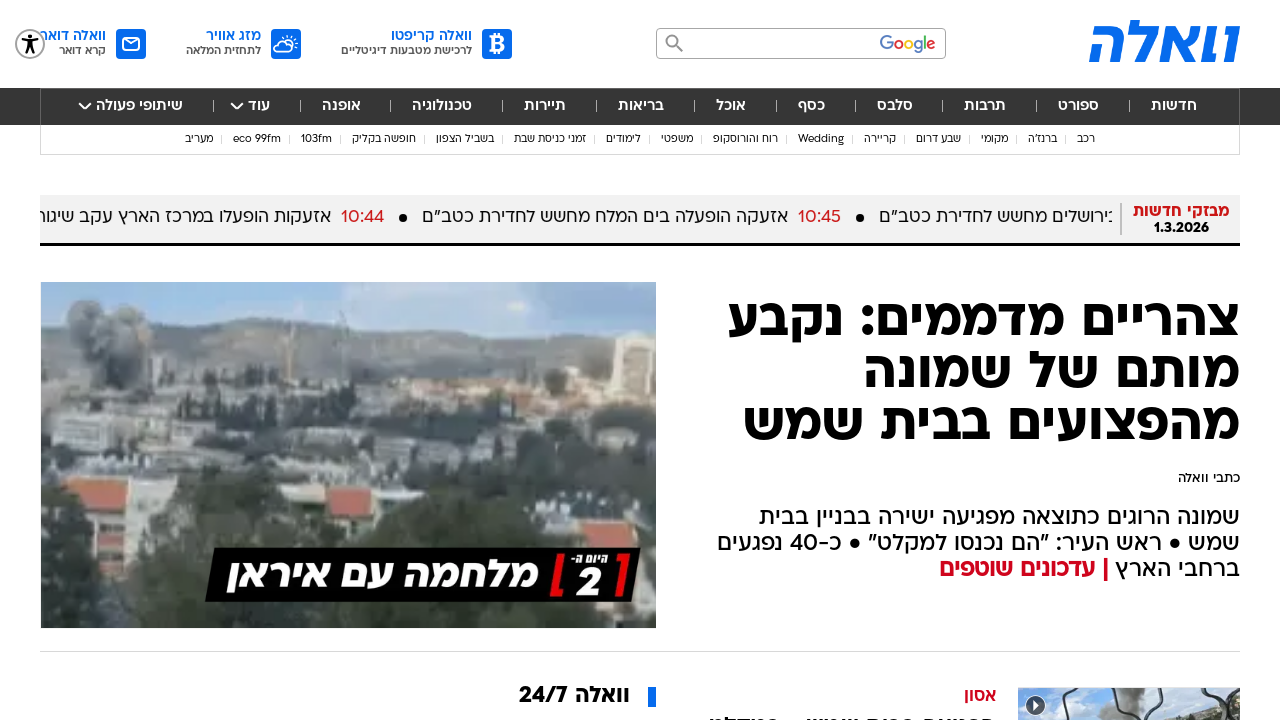

Waited for page to reach domcontentloaded state
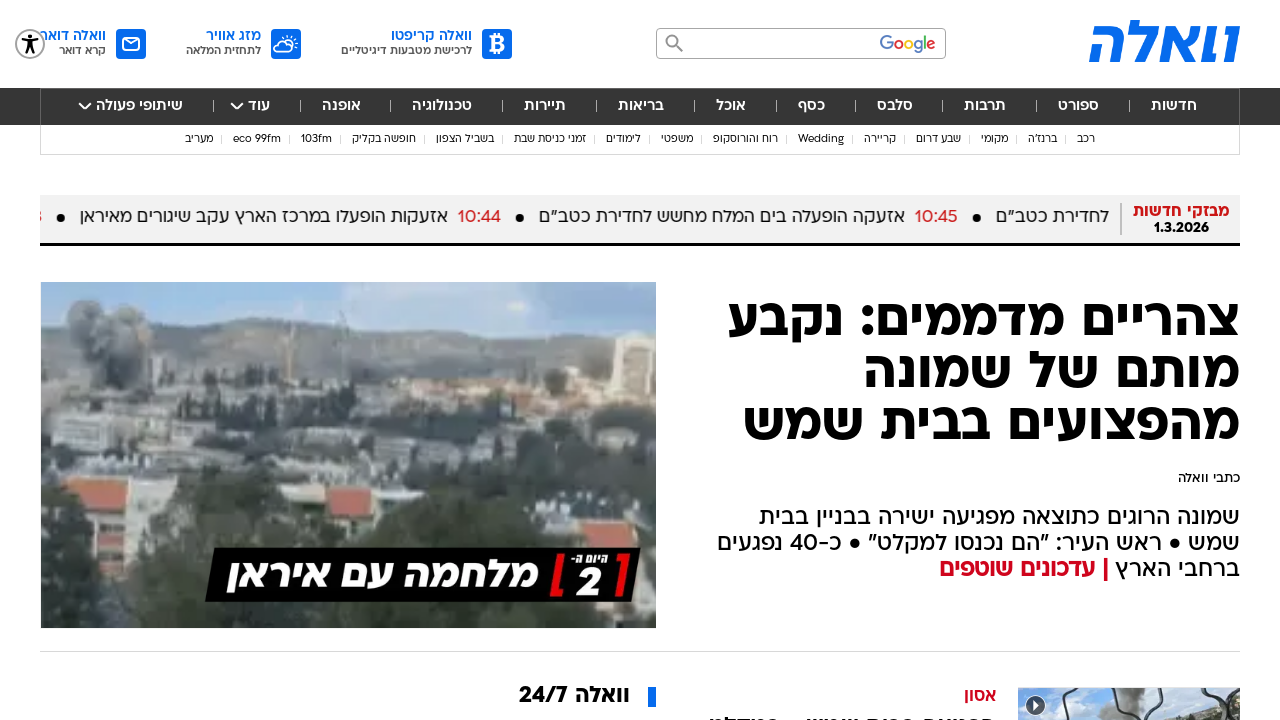

Retrieved page title from Walla news website
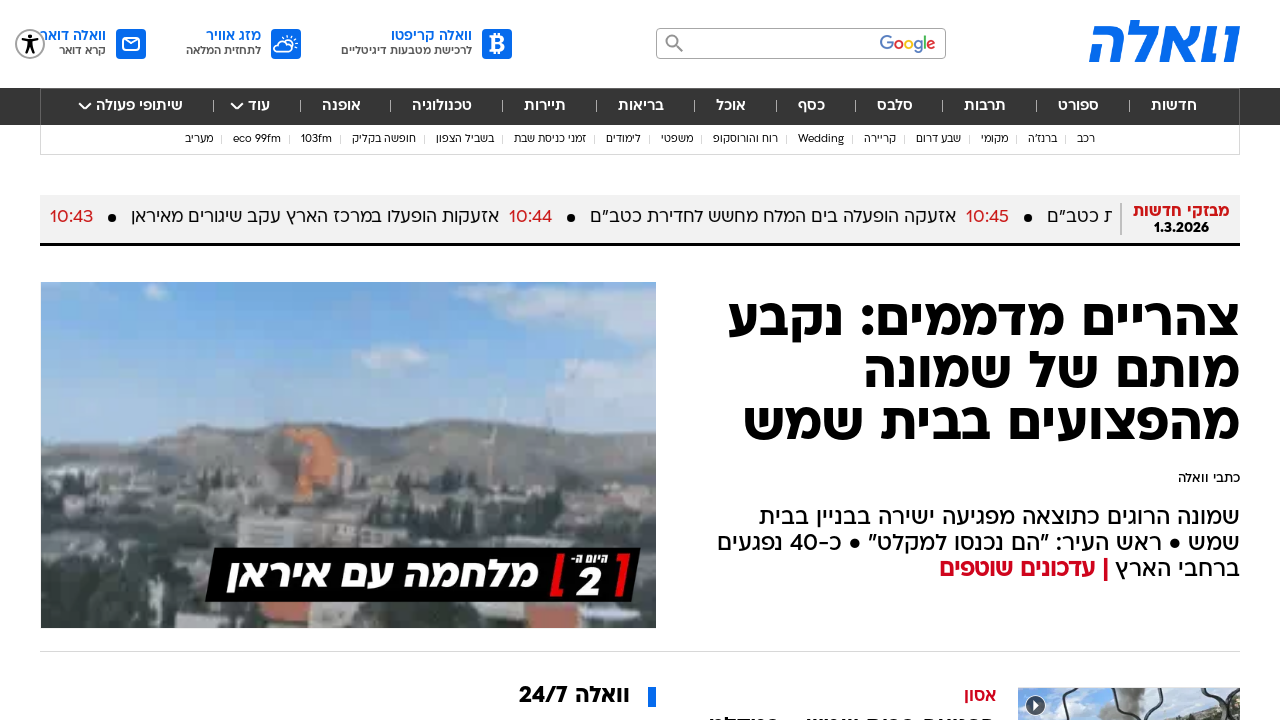

Verified that page title exists and is not empty
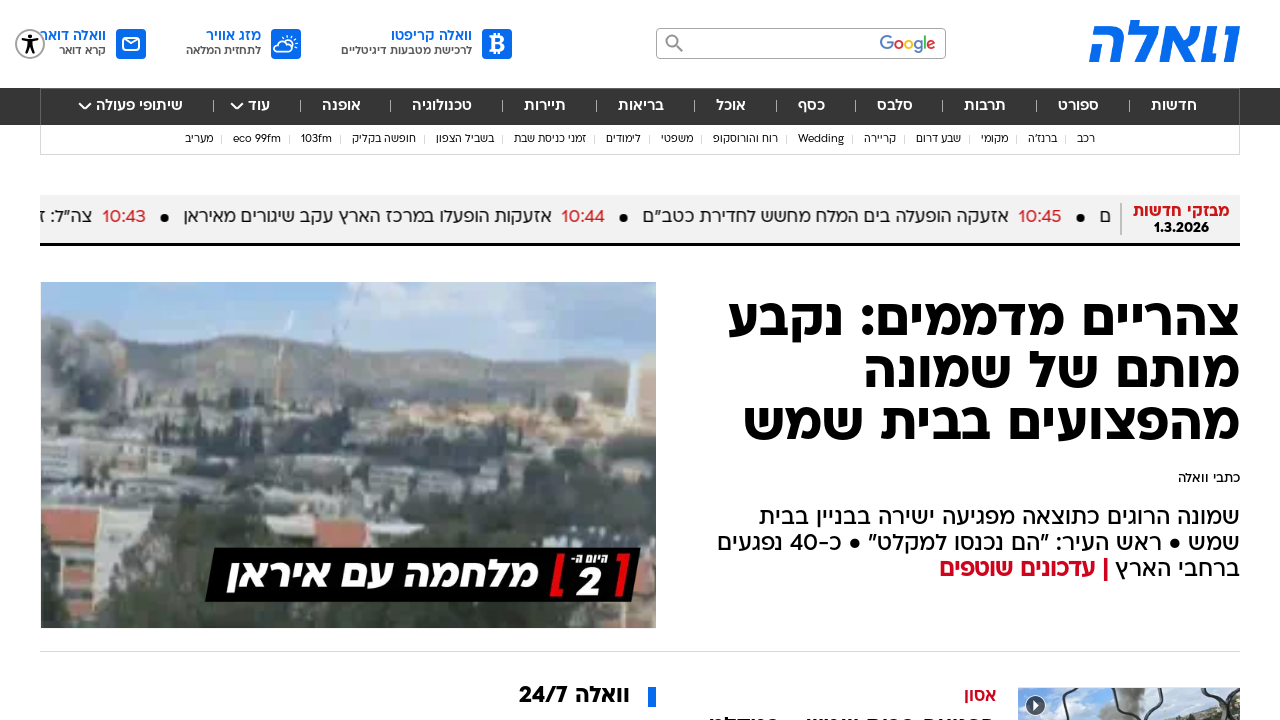

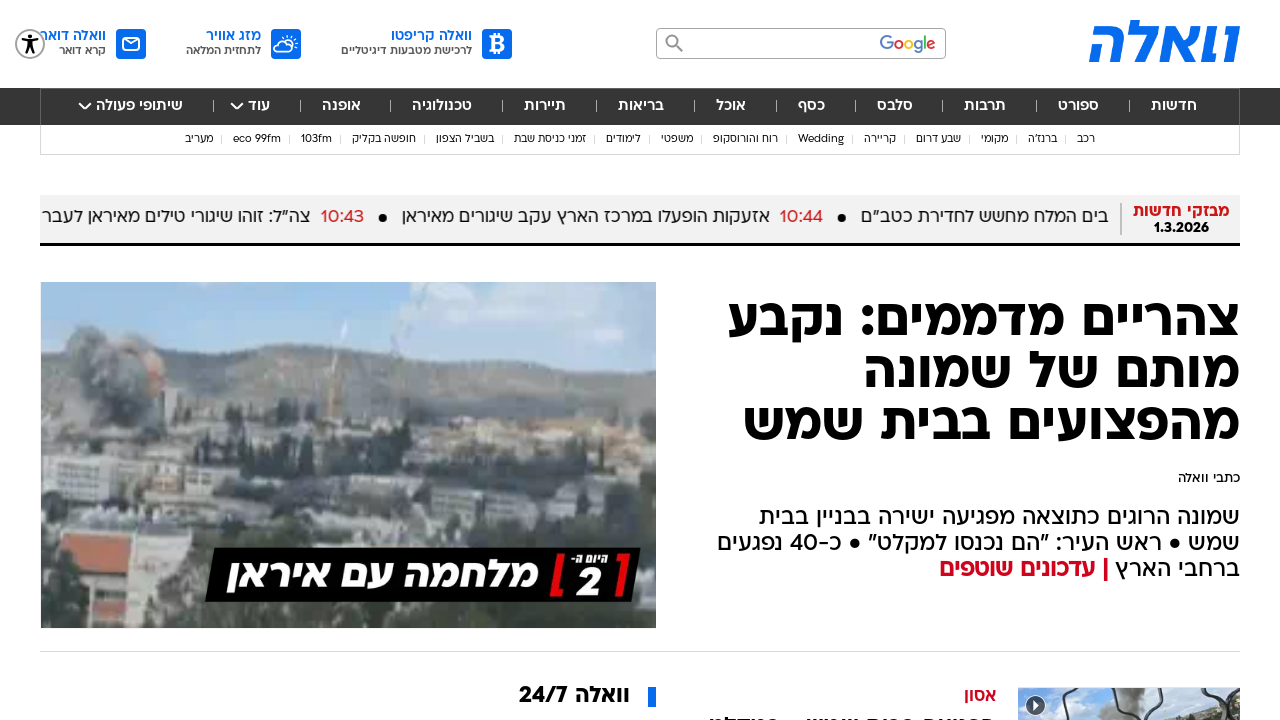